Navigates through CoWIN website pages including FAQ and Partners sections, handling multiple windows

Starting URL: https://www.cowin.gov.in/

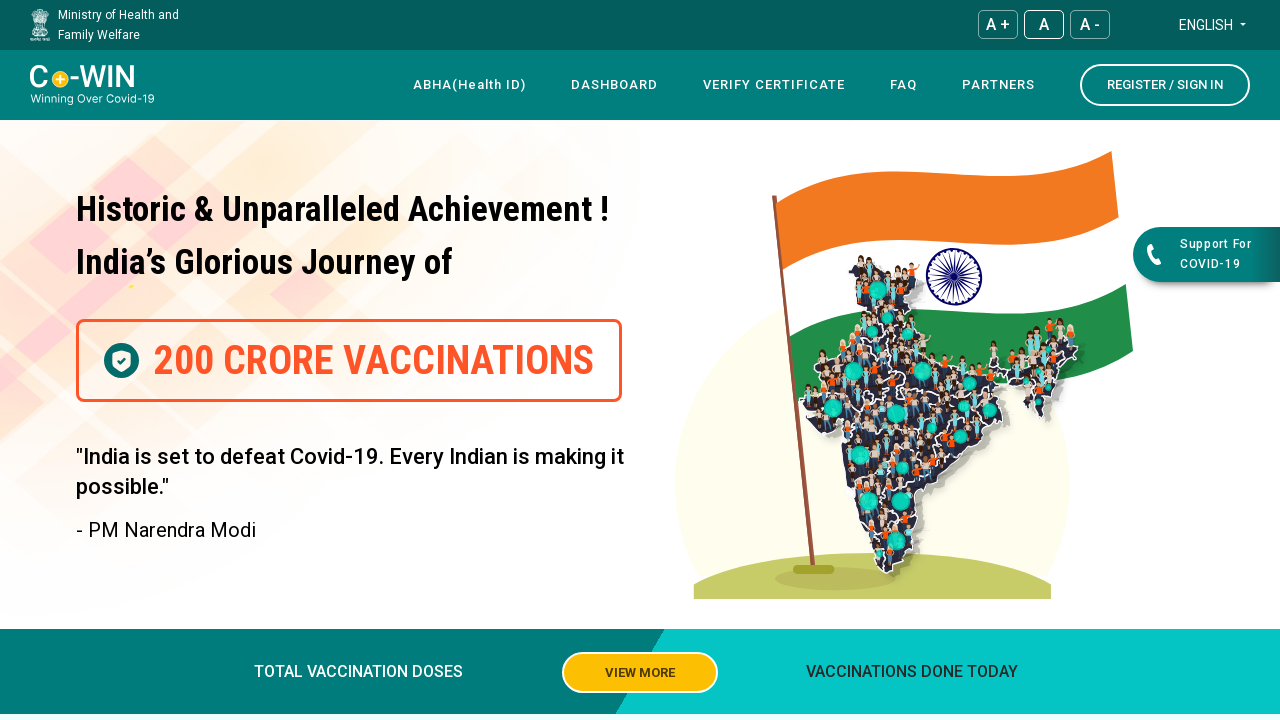

Clicked on FAQ link at (904, 85) on xpath=//a[@href="/faq" and @class="dropdwnbtn accessibility-plugin-ac newMenu"]
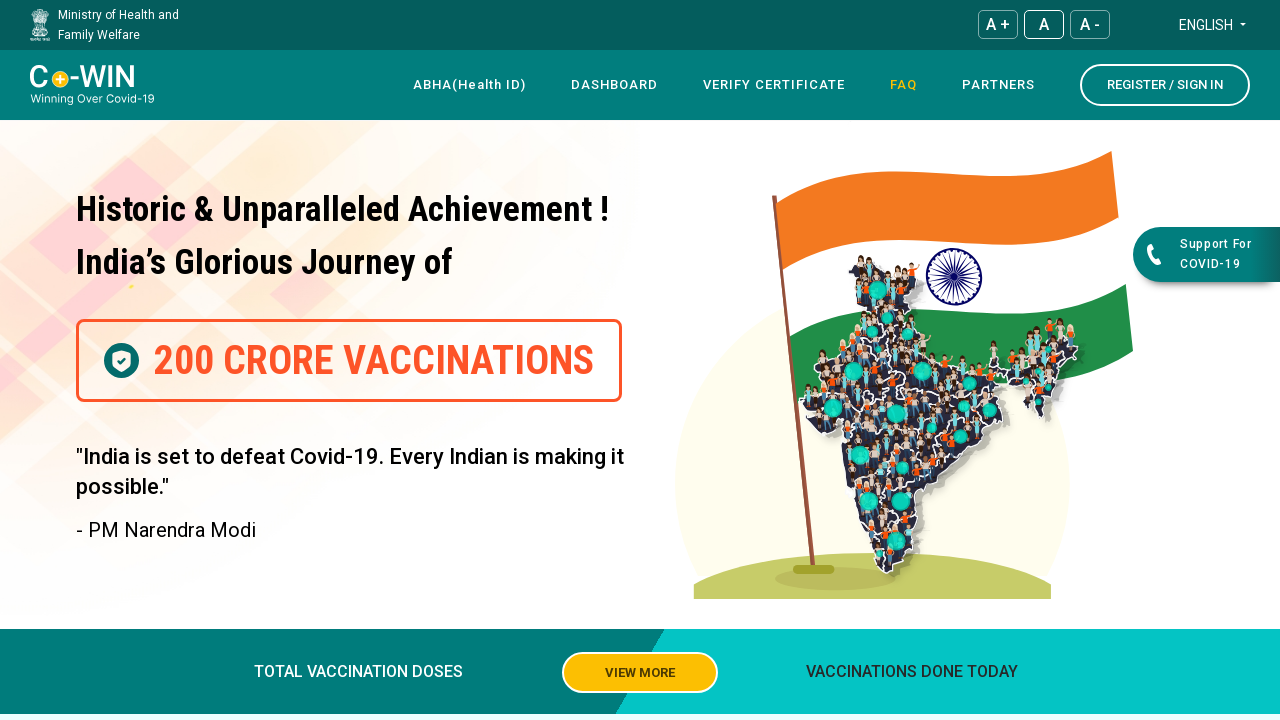

FAQ page loaded (networkidle)
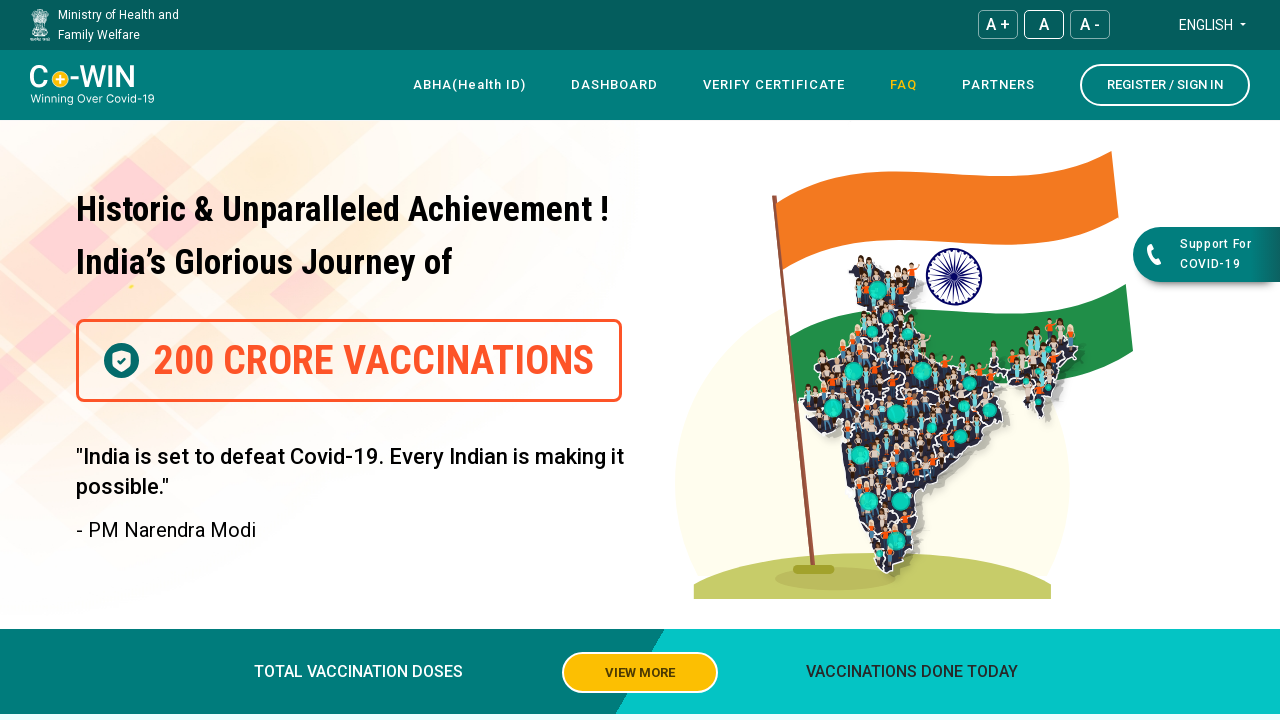

Clicked on Partners link at (998, 85) on xpath=//a[@href="/our-partner"]
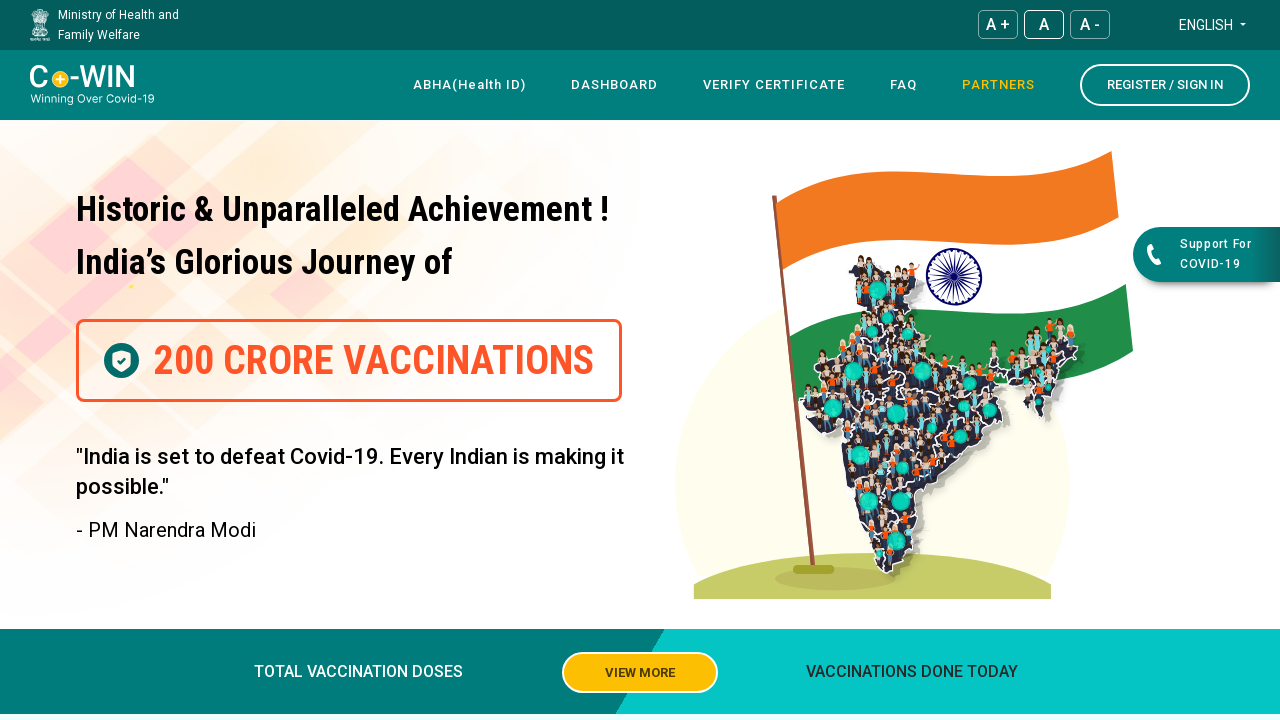

Partners page loaded (networkidle)
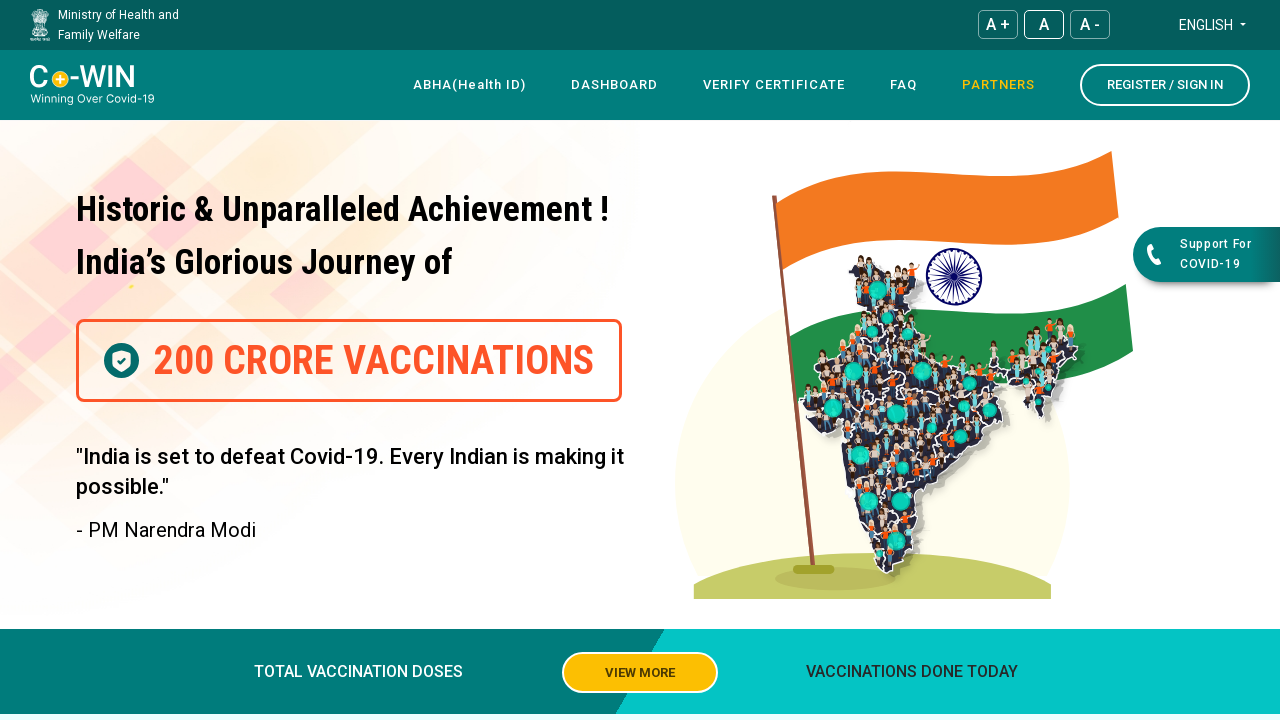

Retrieved all open pages from context
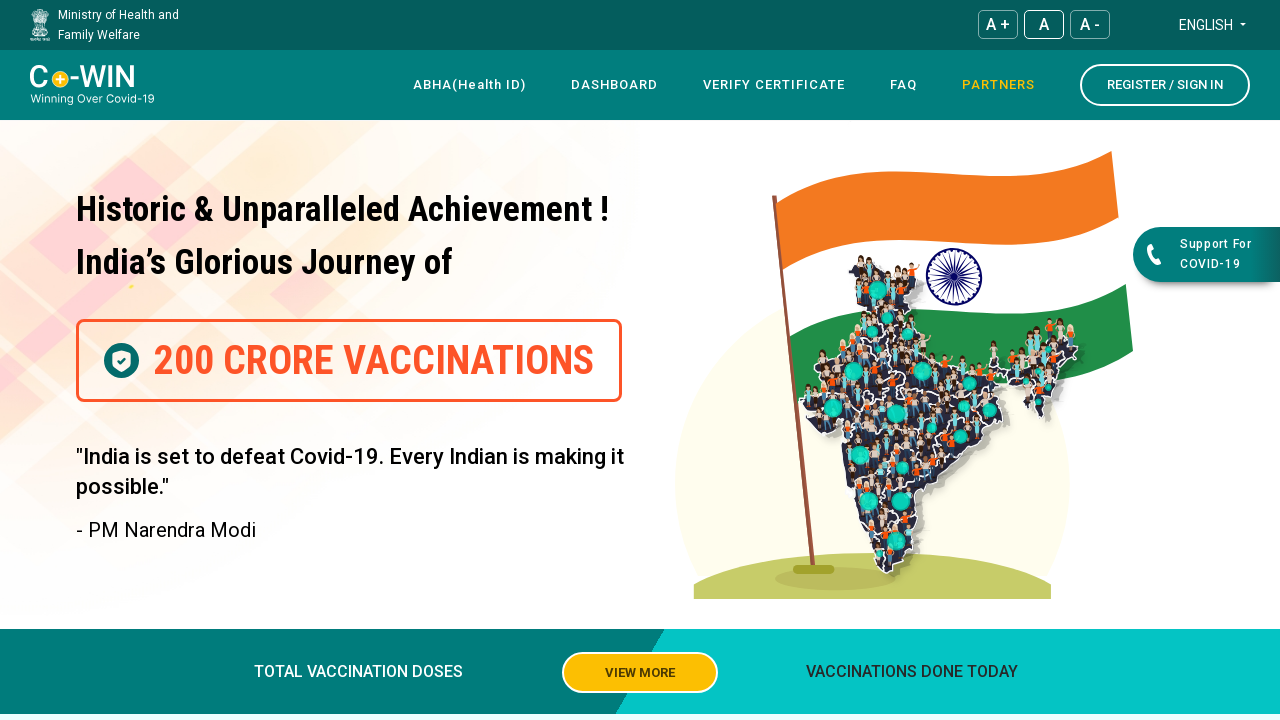

Closed FAQ page (https://www.cowin.gov.in/faq)
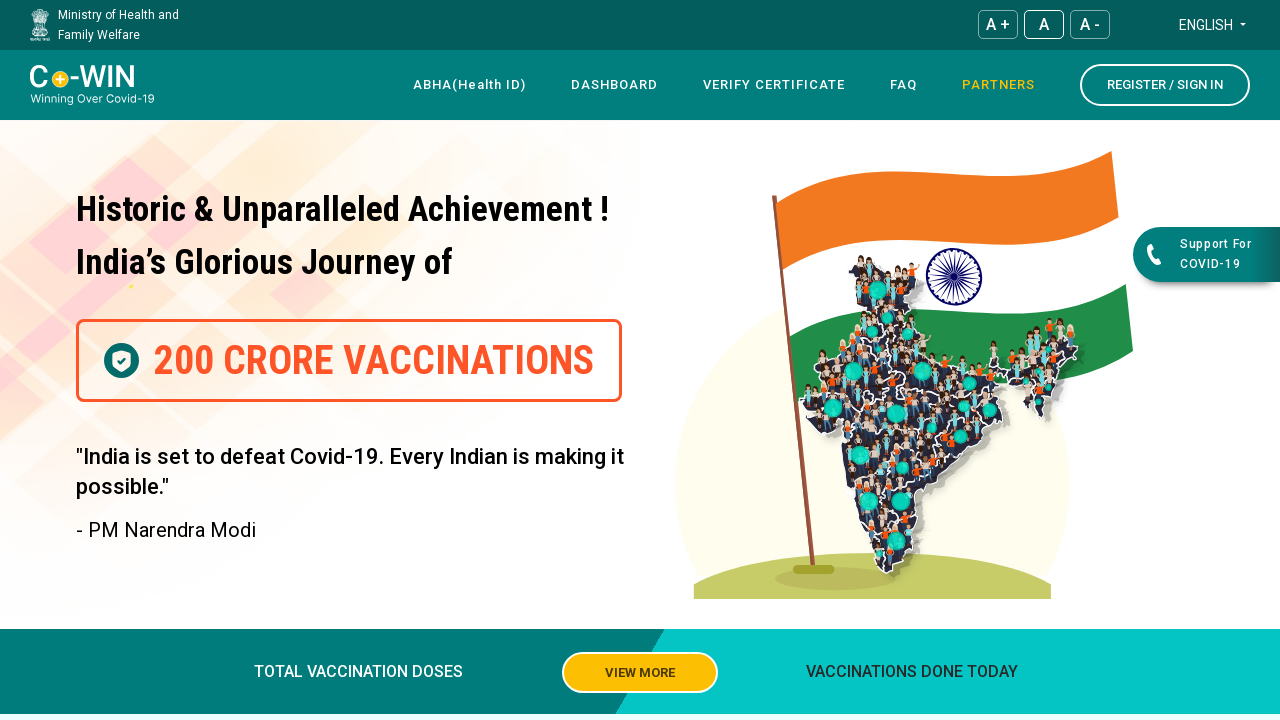

Closed Partners page (https://www.cowin.gov.in/our-partner)
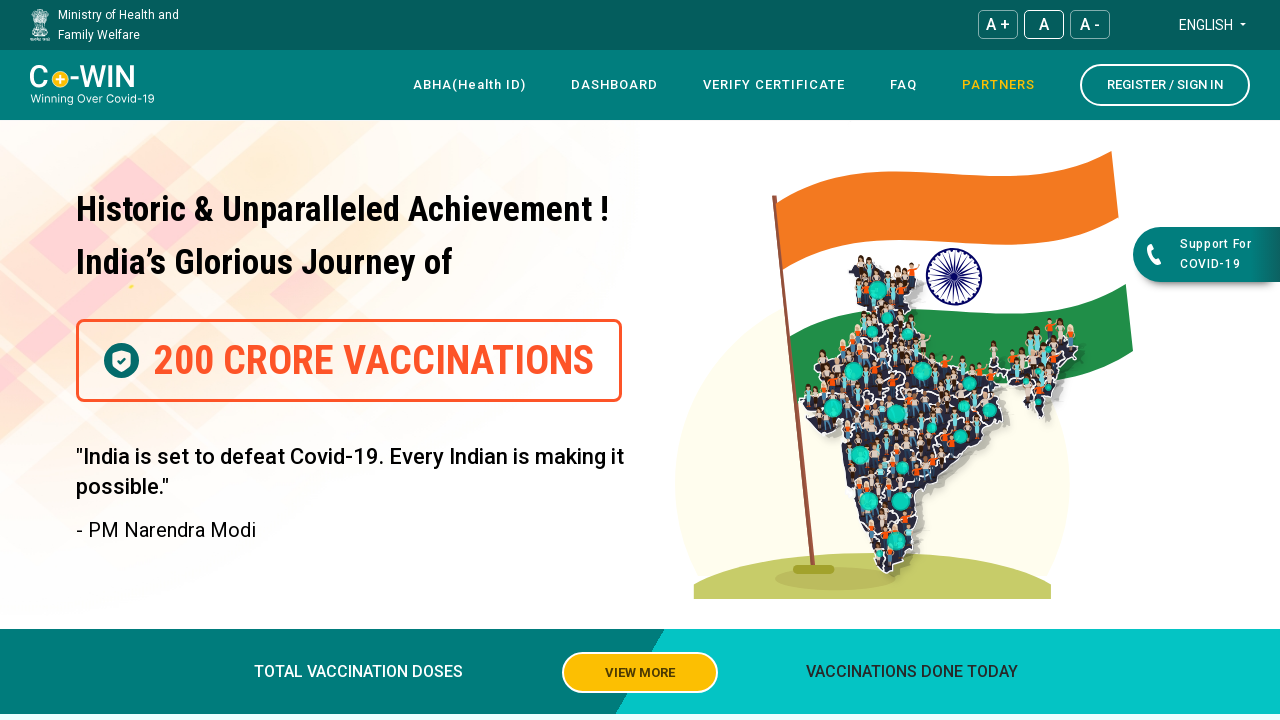

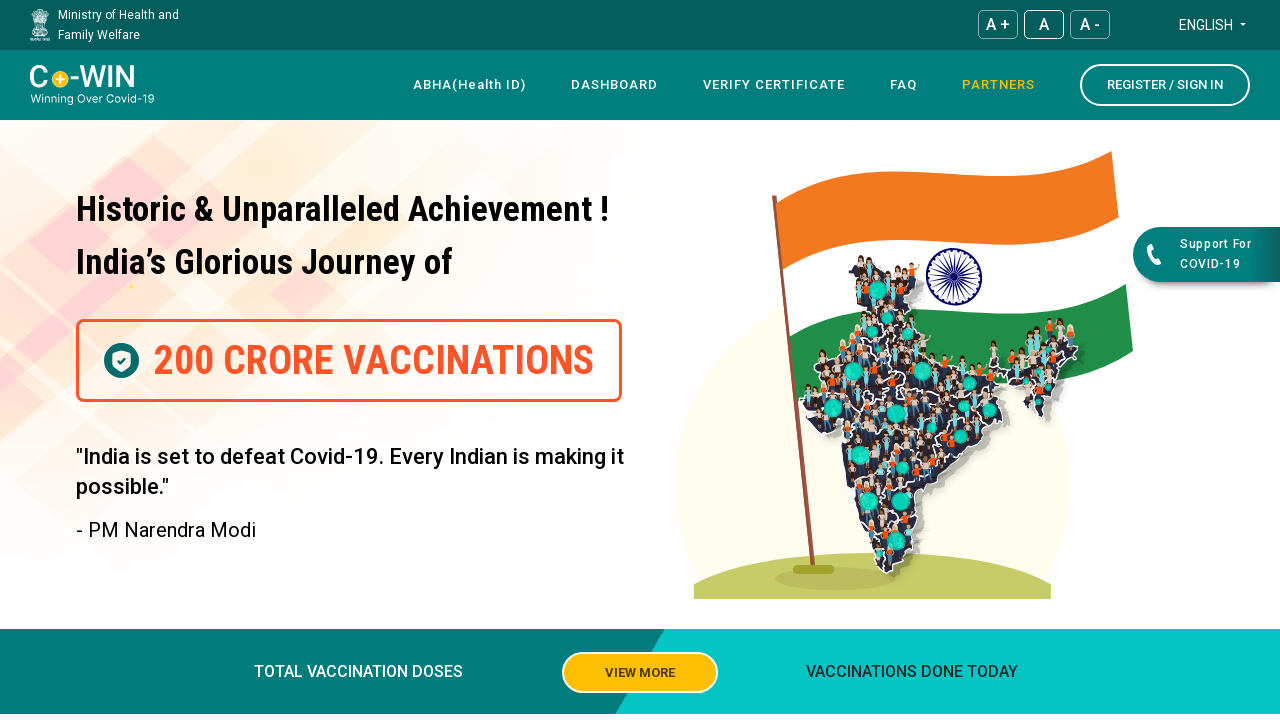